Demonstrates various Playwright locator strategies on a registration form by filling text fields (firstname, search, password) and checking element states without submitting the form

Starting URL: https://naveenautomationlabs.com/opencart/index.php?route=account/register

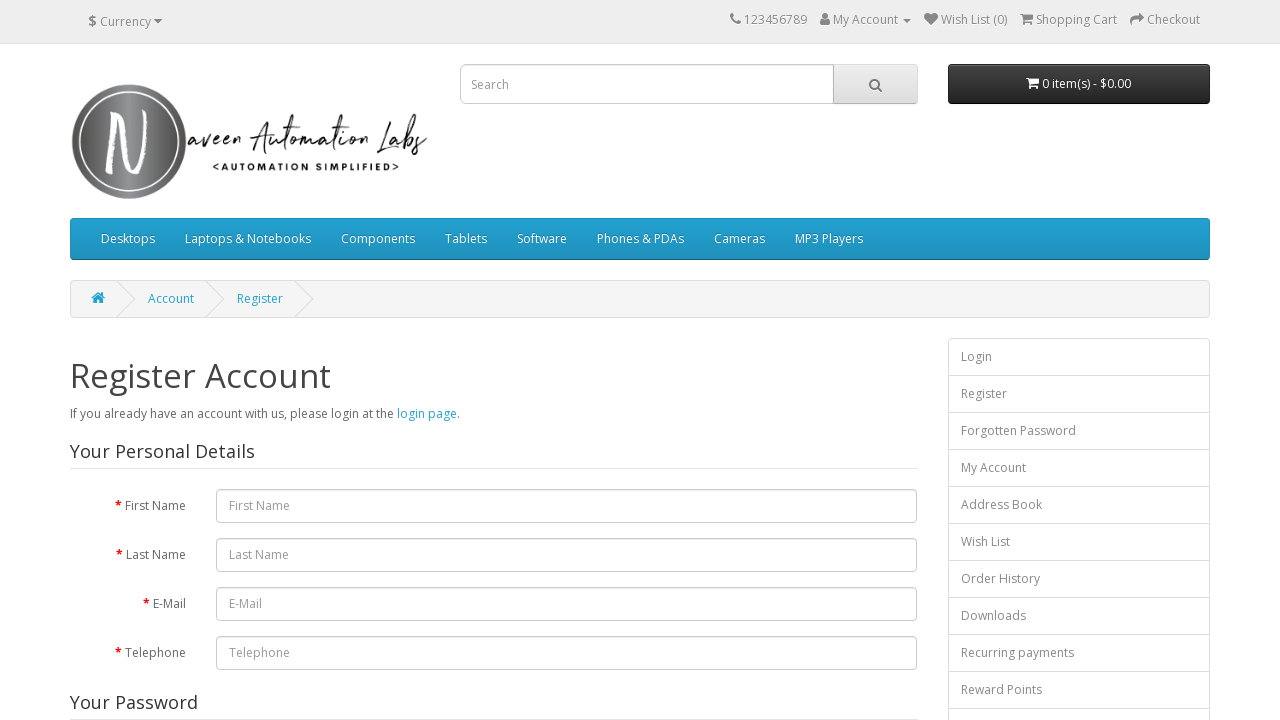

Filled firstname field with 'Nikil' using ID locator on #input-firstname
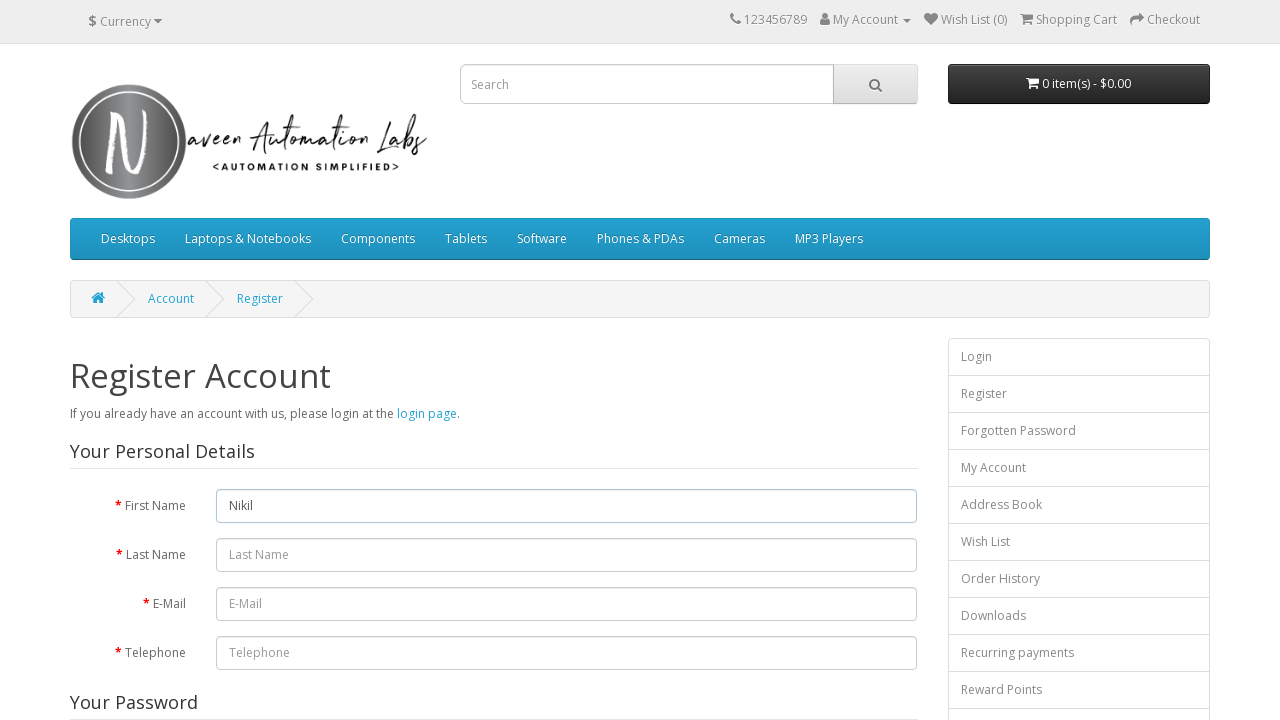

Checked if logo element is enabled using class locator
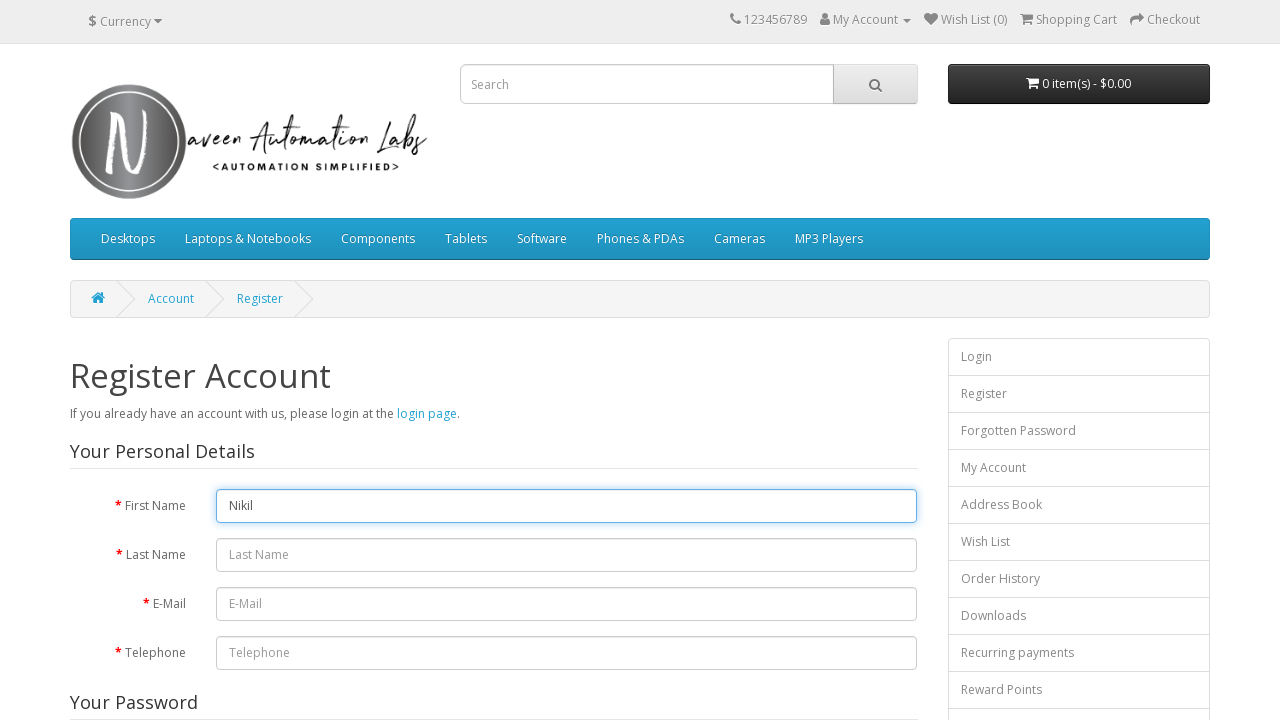

Filled search field with 'myself' using CSS locator on input[name="search"]
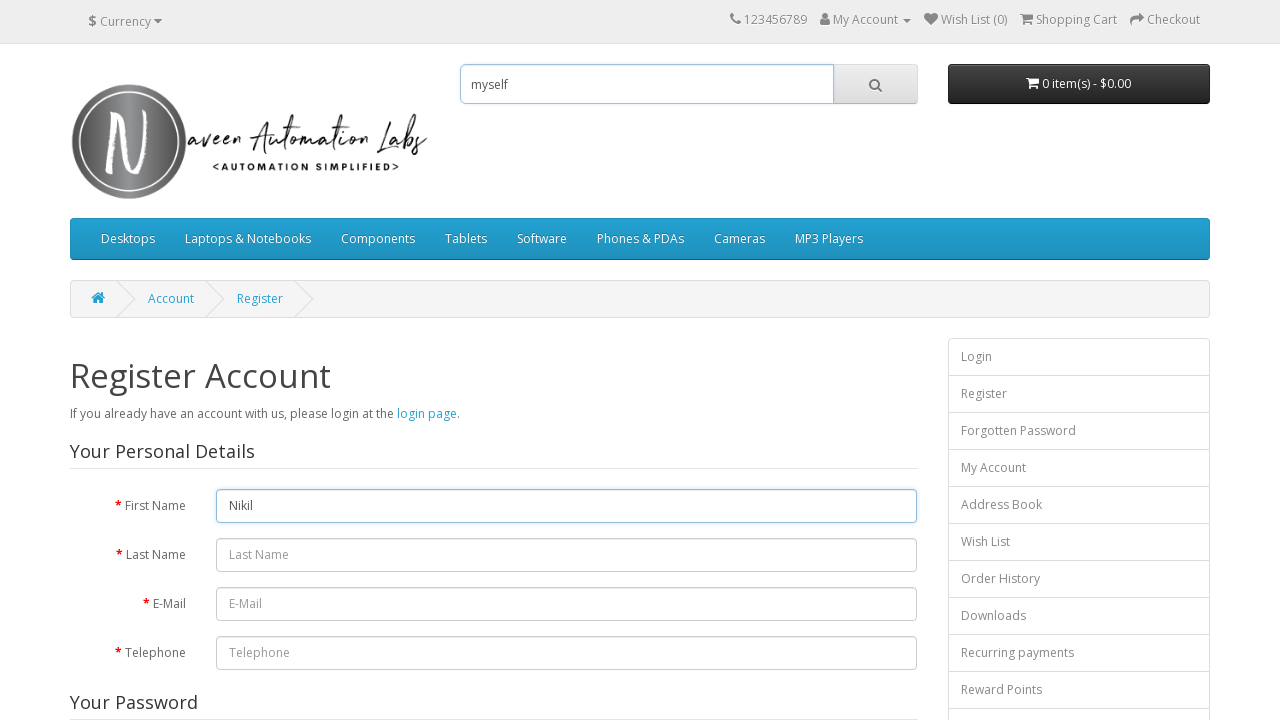

Filled password field with 'PassWord' using CSS locator on input#input-password
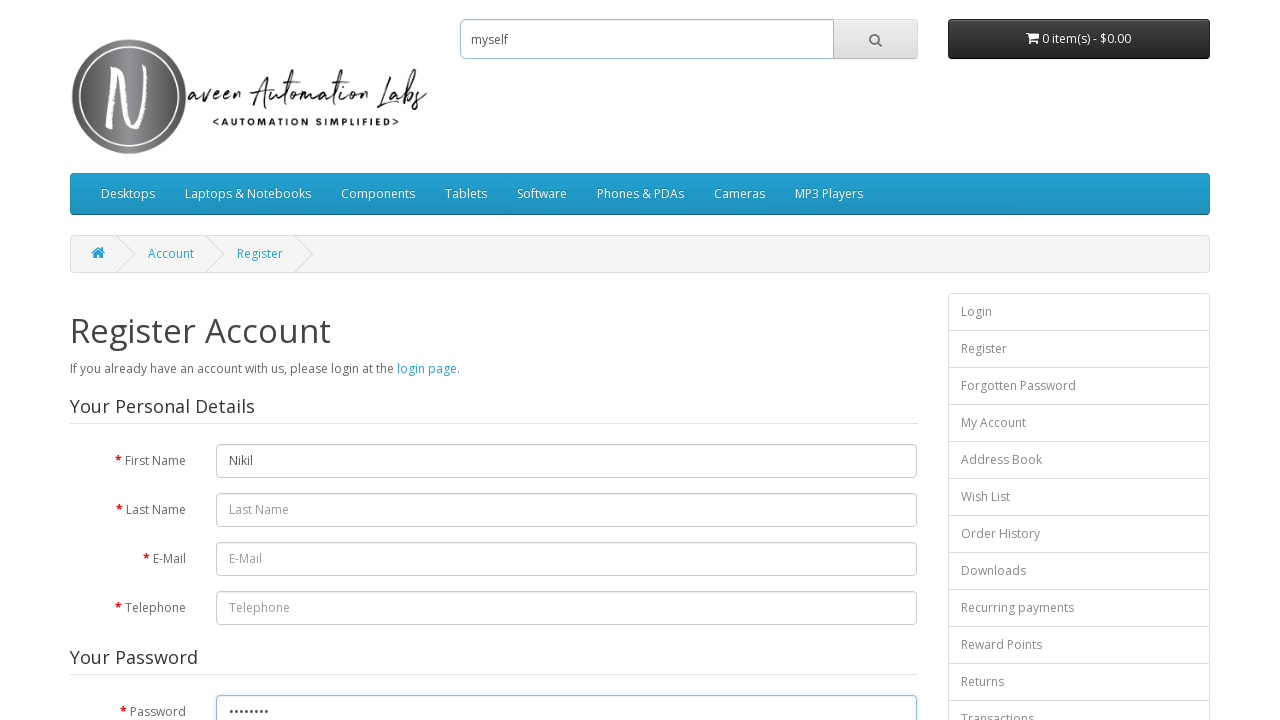

Checked privacy checkbox state using CSS locator
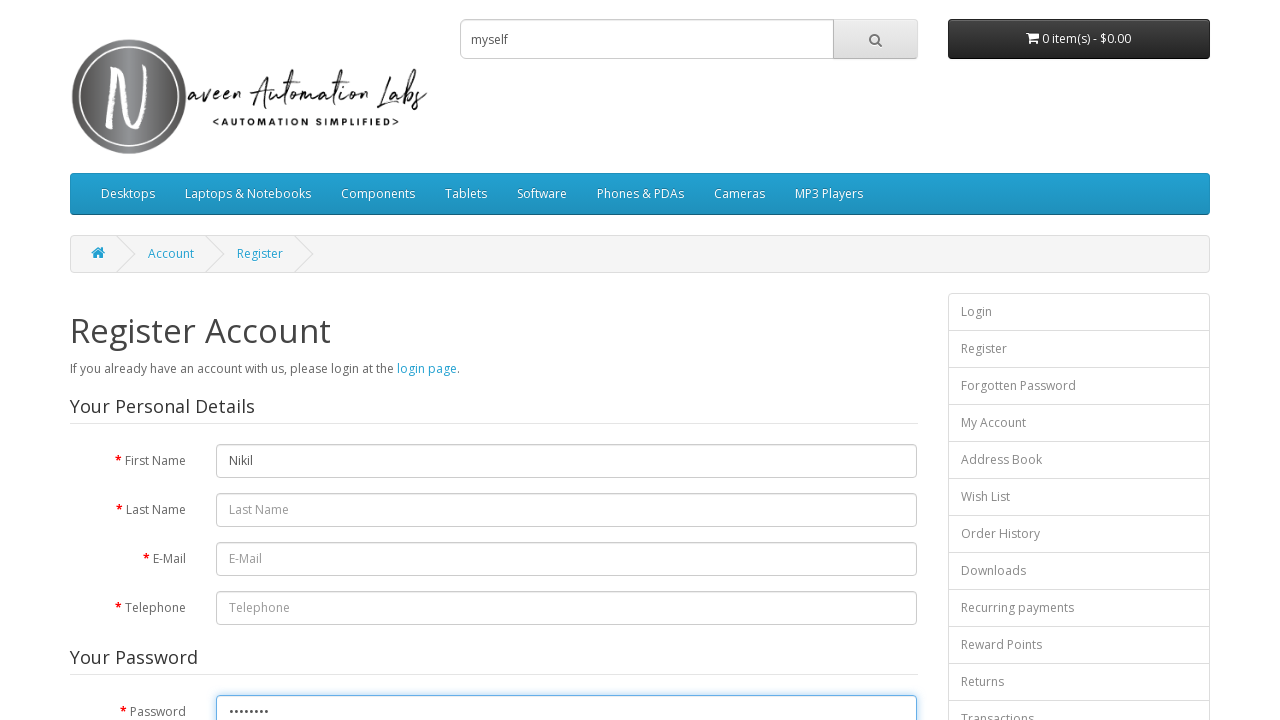

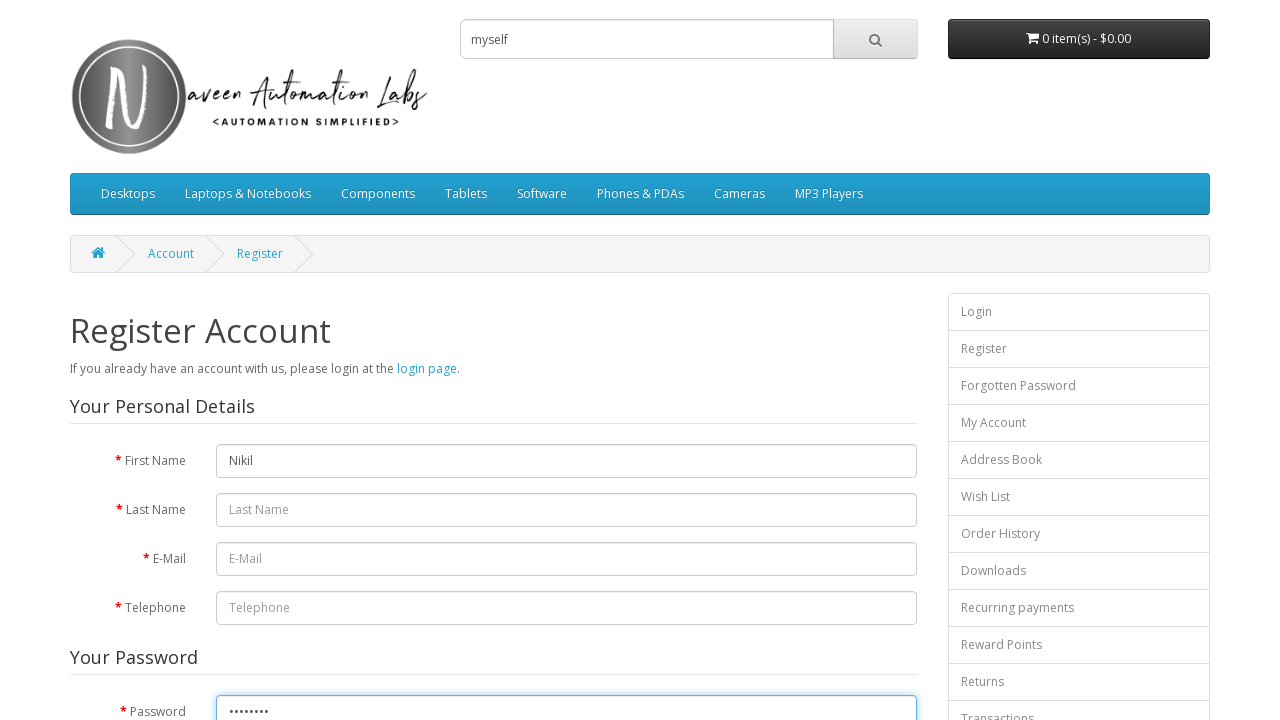